Tests a bootstrap date picker by filling a date input field directly with a specific date value

Starting URL: https://www.lambdatest.com/selenium-playground/bootstrap-date-picker-demo

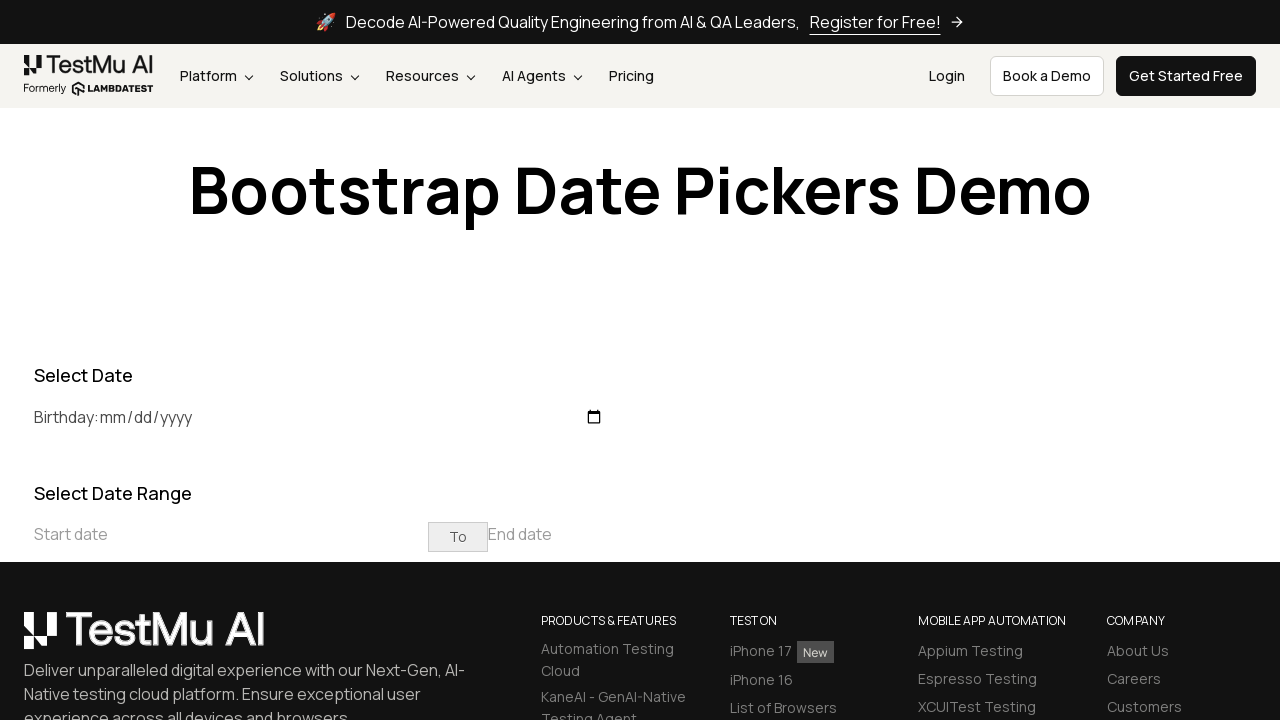

Filled birthday date picker with 2024-12-25 on #birthday
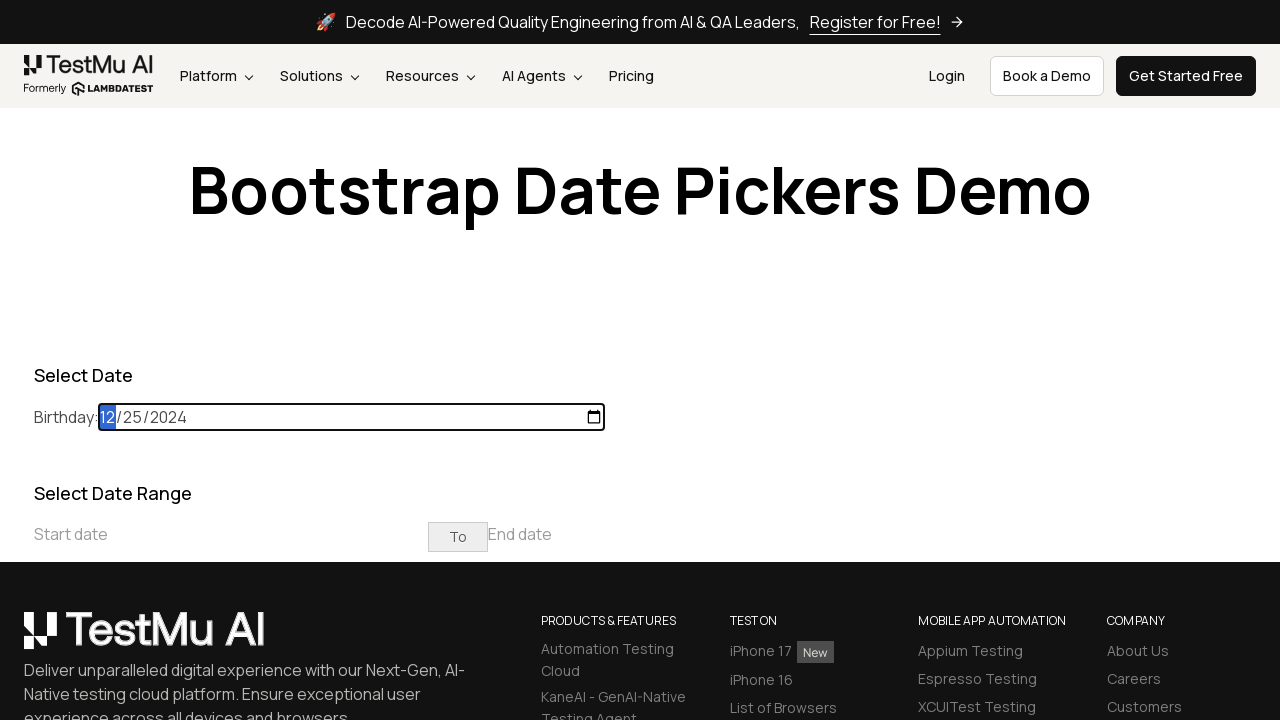

Waited 3 seconds to observe the date picker result
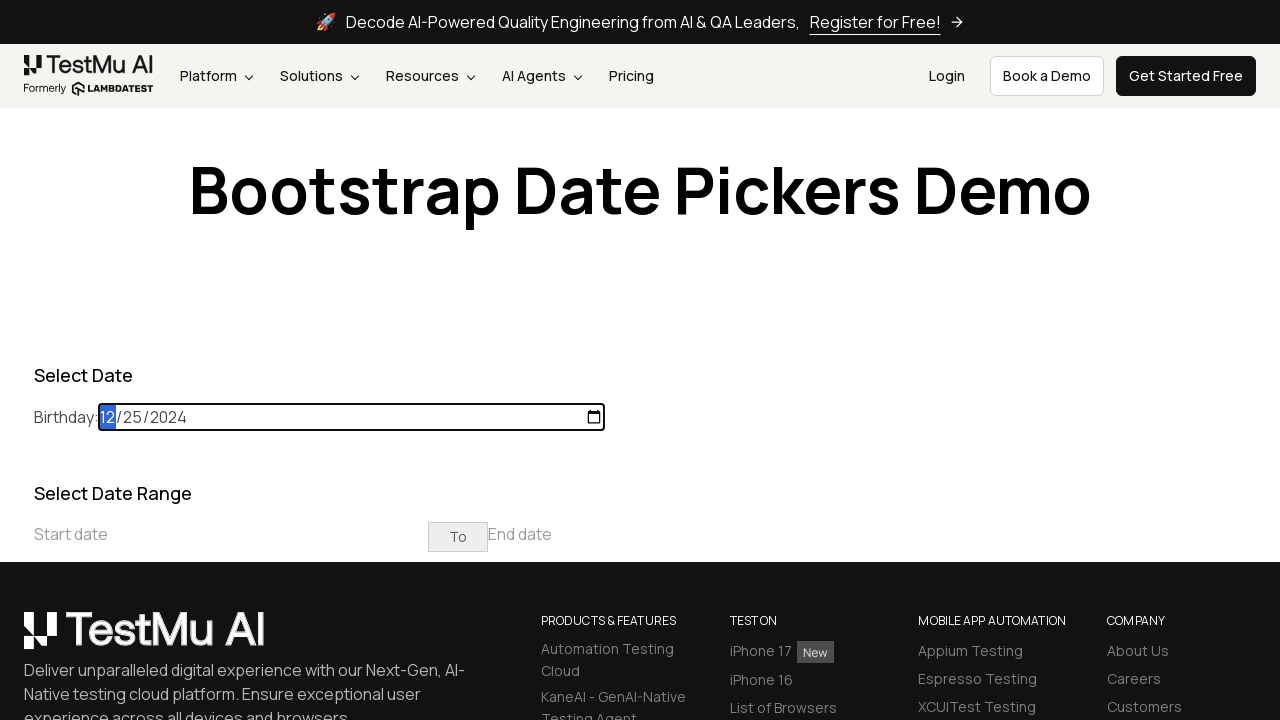

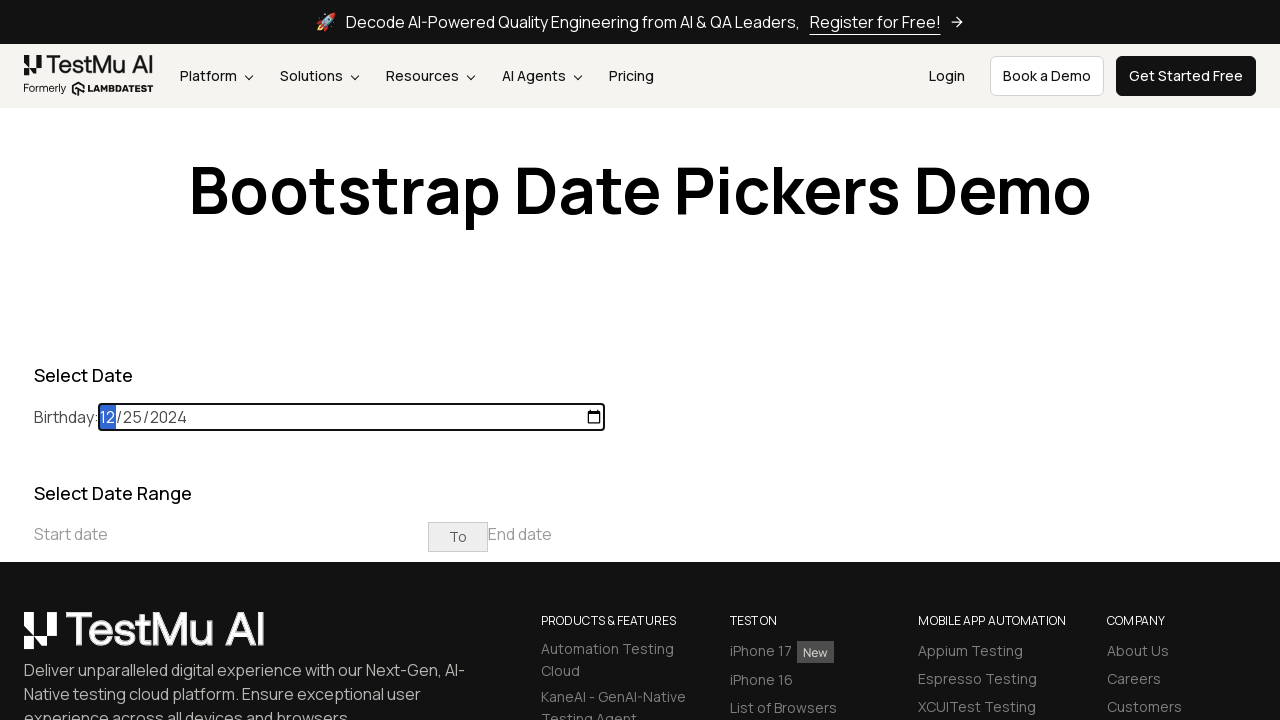